Tests bank manager functionality on a demo banking application by logging in as manager, adding a new customer with personal details, handling the confirmation alert, and then opening a new account for a customer with currency selection.

Starting URL: https://www.globalsqa.com/angularJs-protractor/BankingProject/#/login

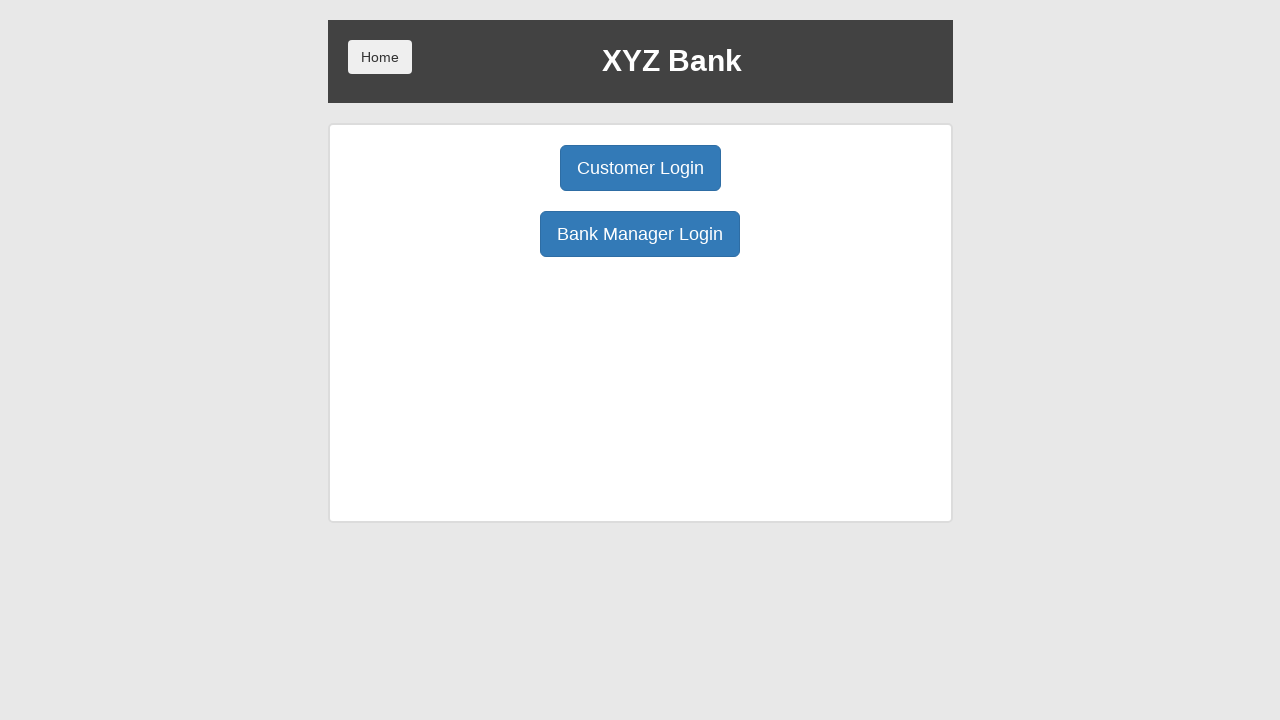

Clicked Bank Manager Login button at (640, 234) on xpath=//button[@ng-click='manager()']
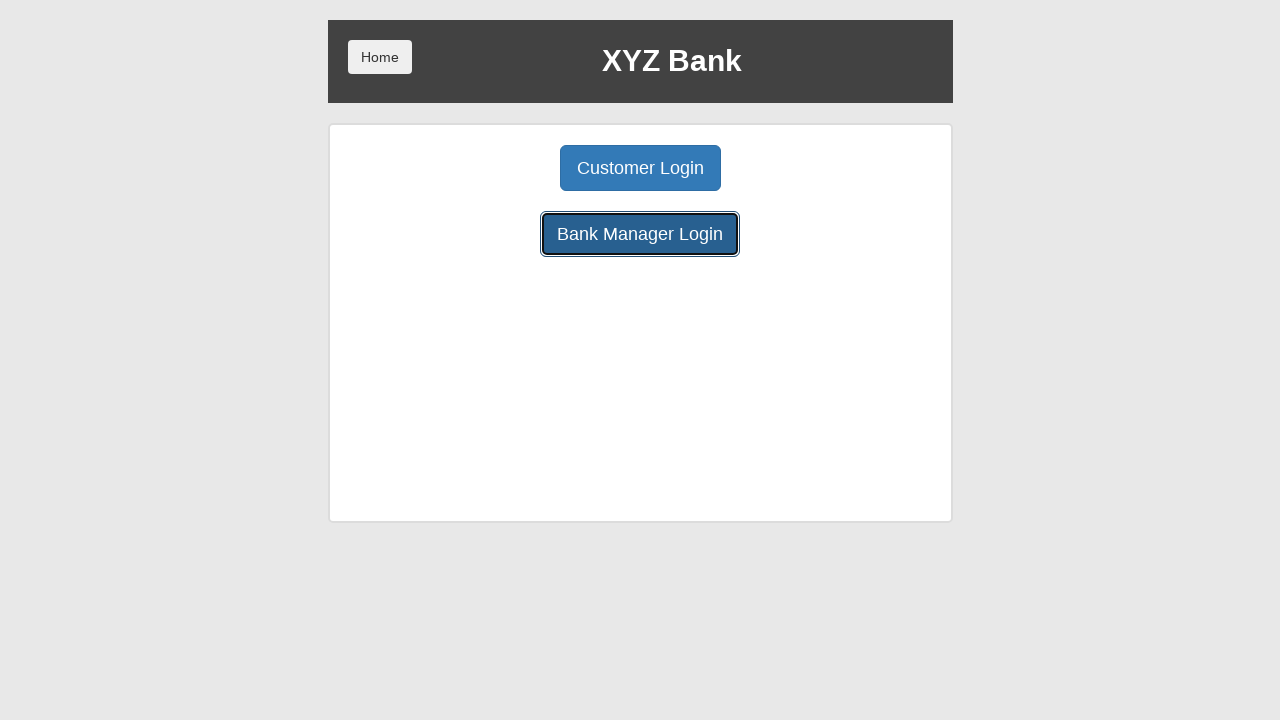

Clicked Add Customer tab at (502, 168) on xpath=//button[@ng-click='addCust()']
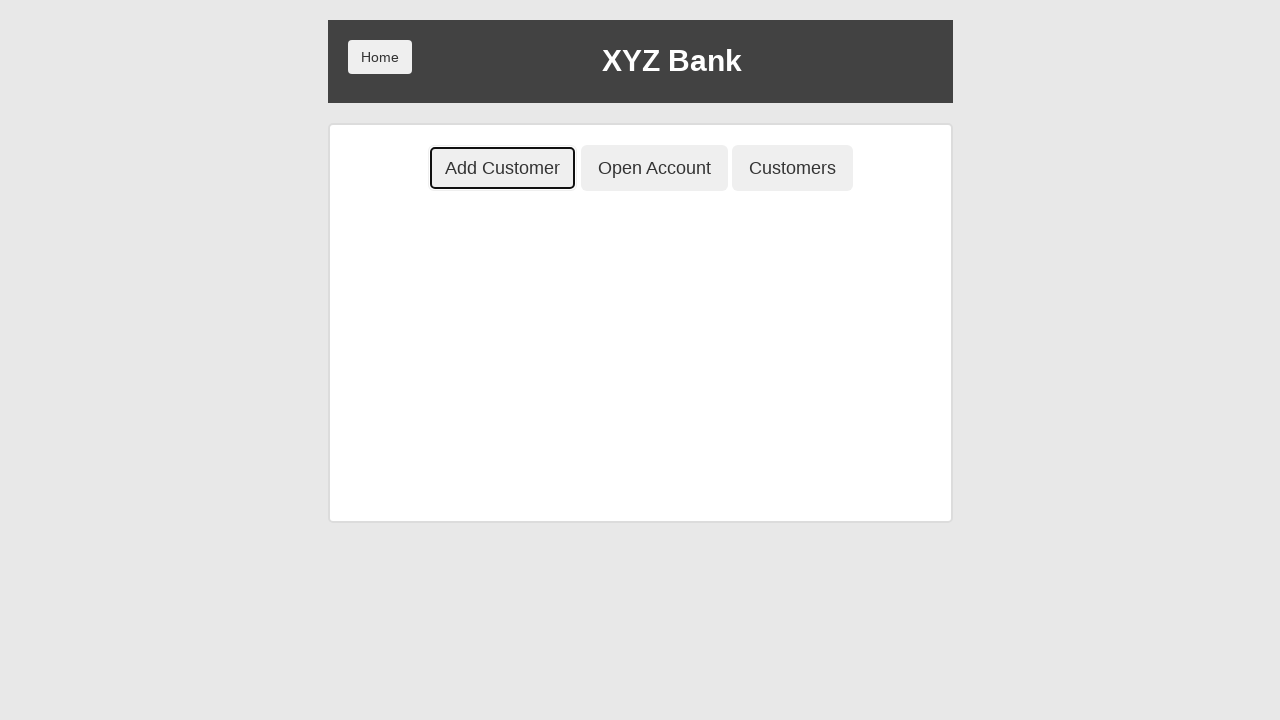

Clicked first name input field at (640, 253) on xpath=//input[@ng-model='fName']
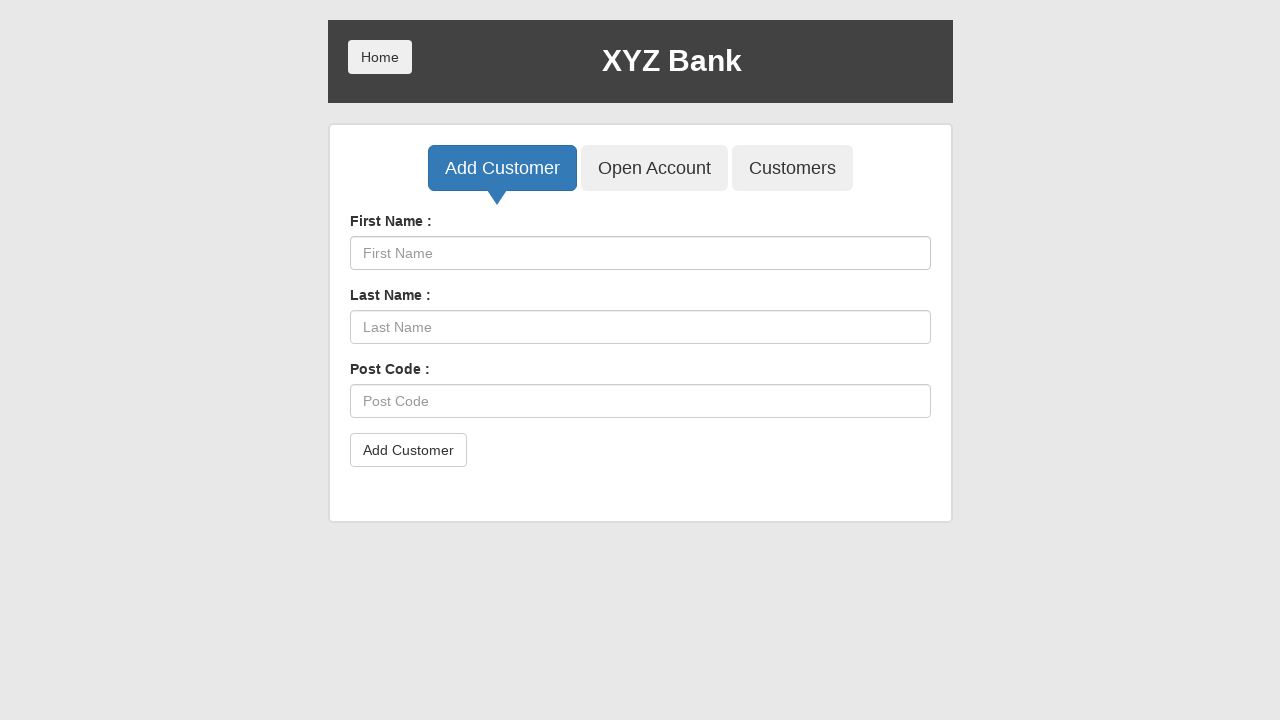

Filled first name with 'admin1772412664211' on //input[@ng-model='fName']
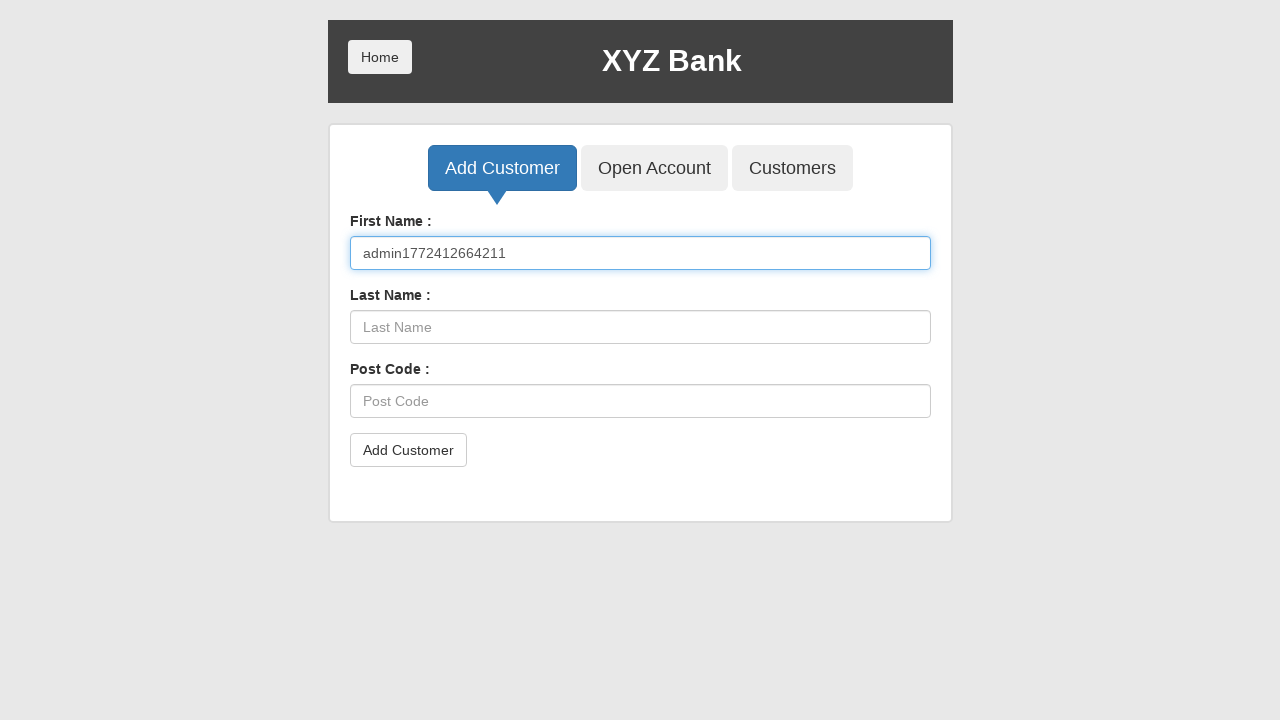

Clicked last name input field at (640, 327) on xpath=//input[@ng-model='lName']
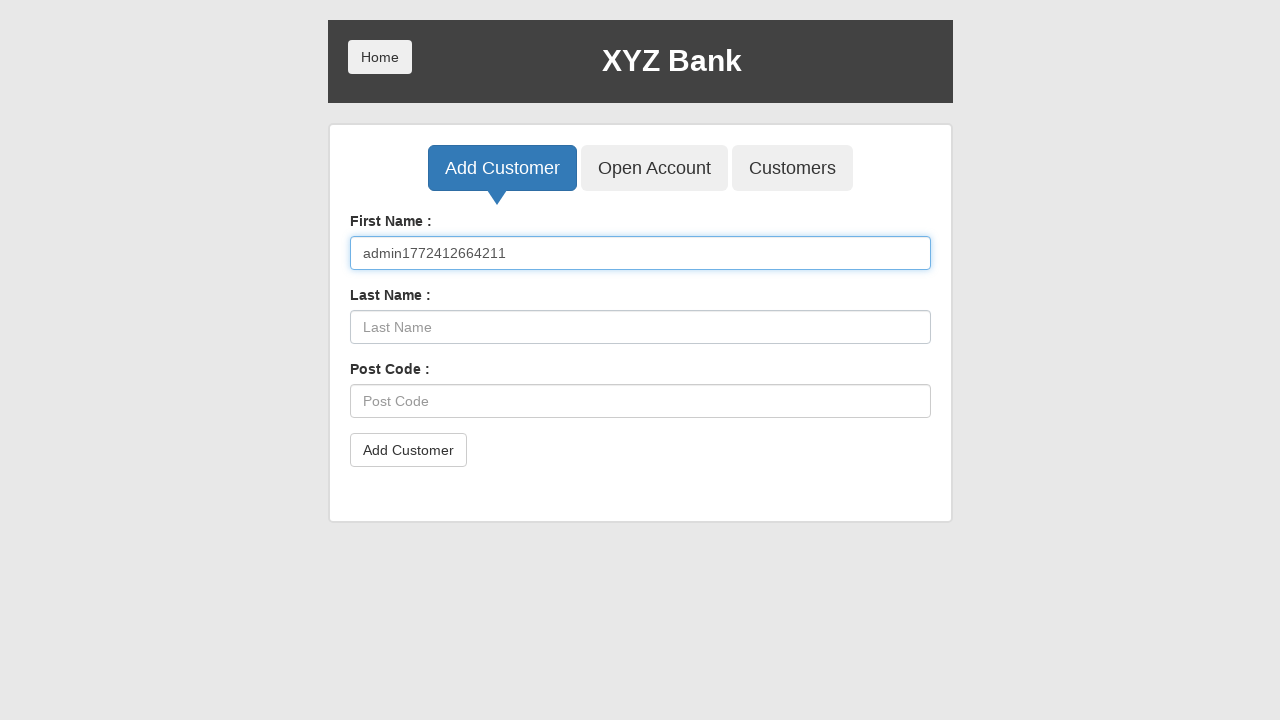

Filled last name with 'sam' on //input[@ng-model='lName']
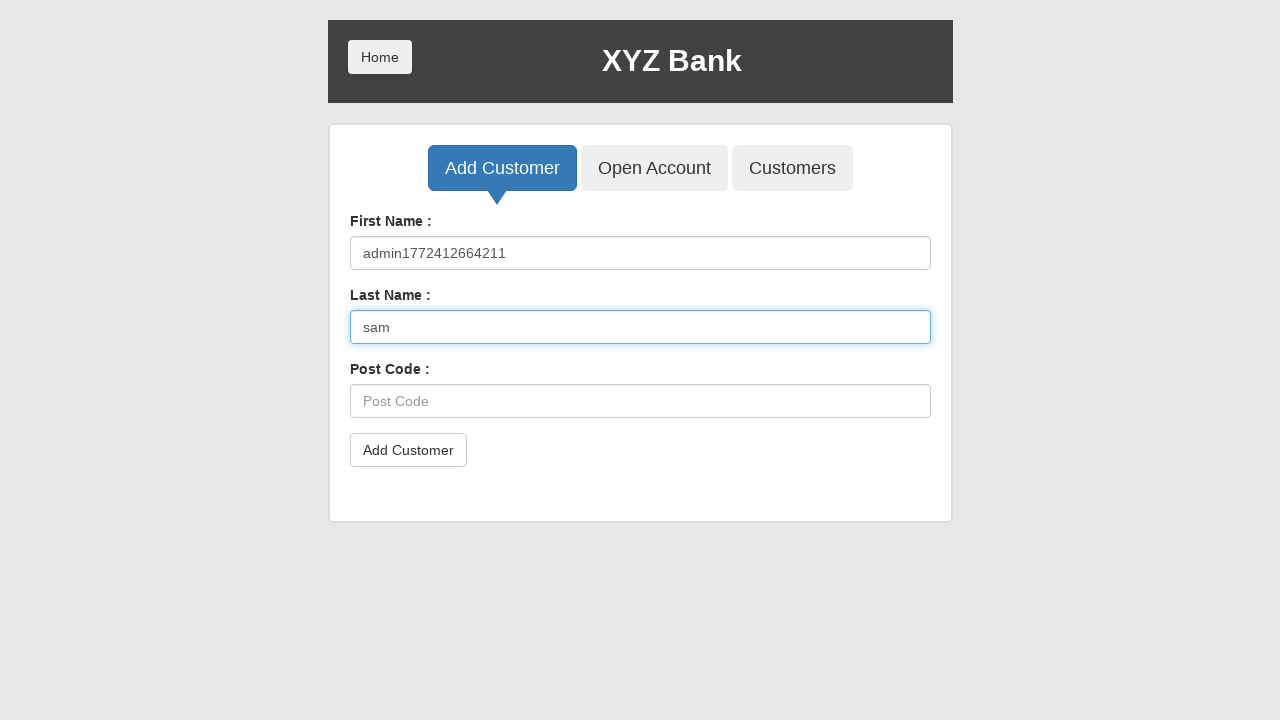

Clicked postal code input field at (640, 401) on xpath=//input[@ng-model='postCd']
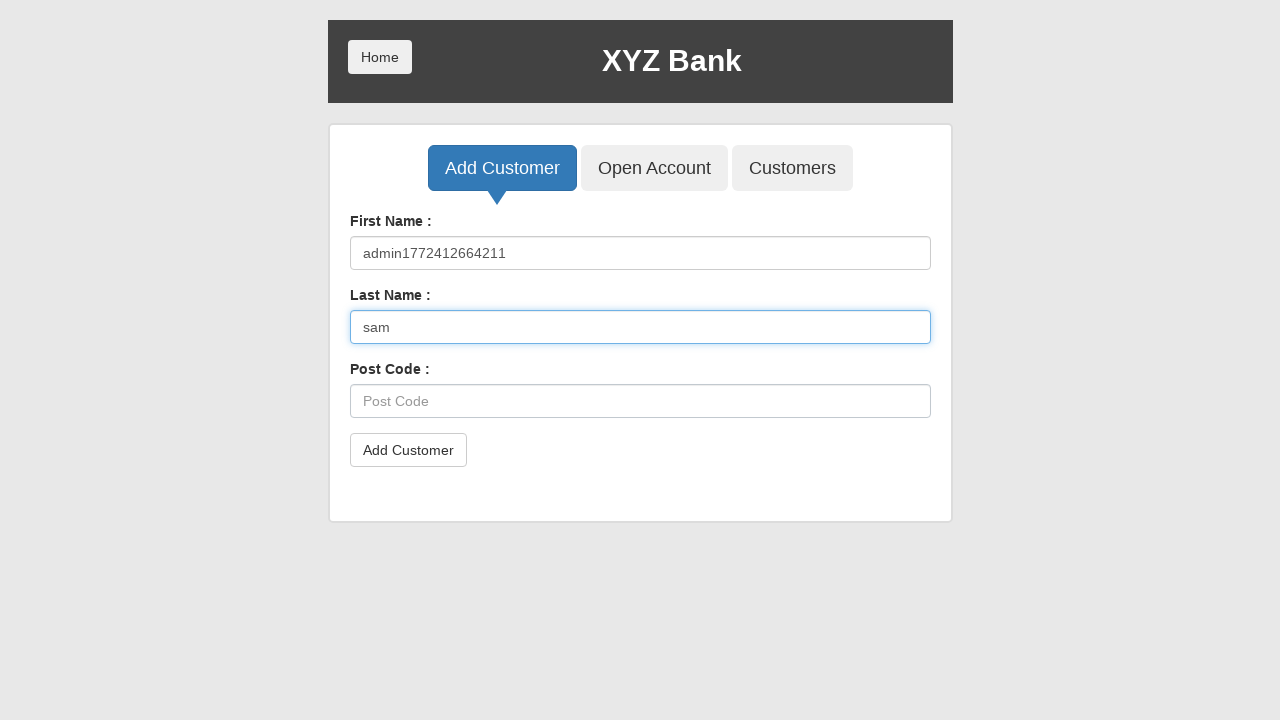

Filled postal code with '600001' on //input[@ng-model='postCd']
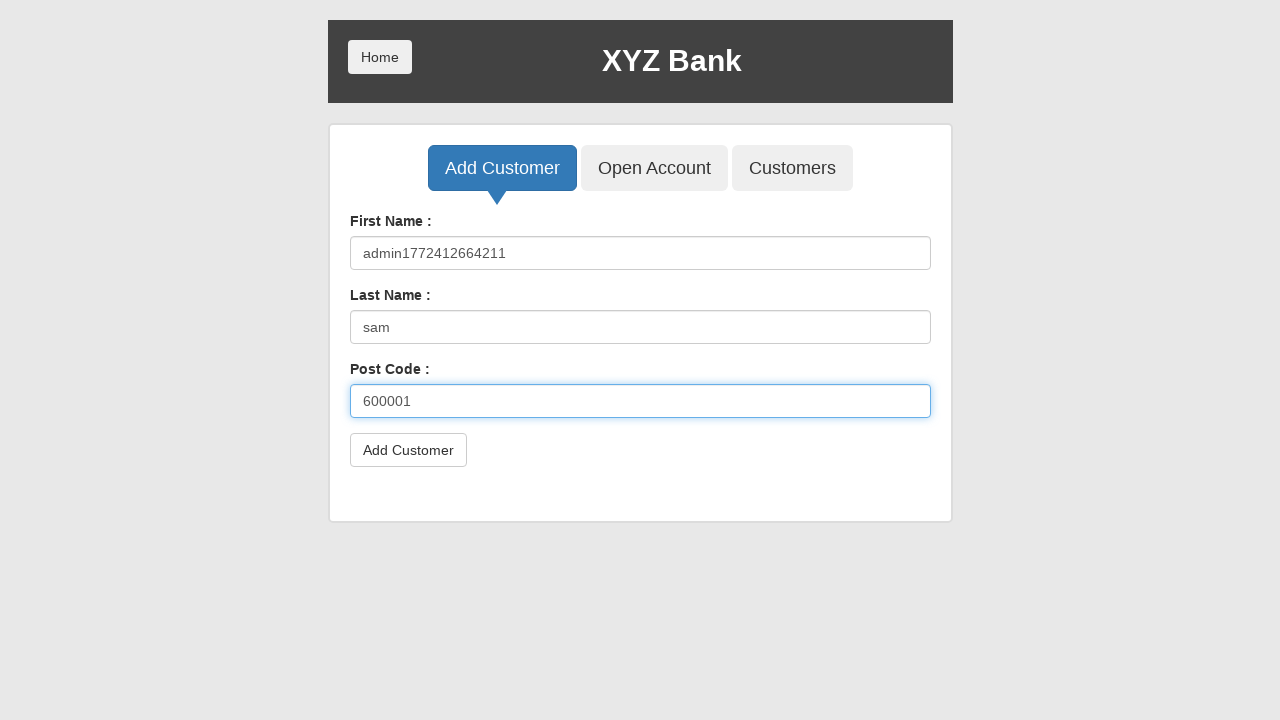

Set up dialog handler to accept alerts
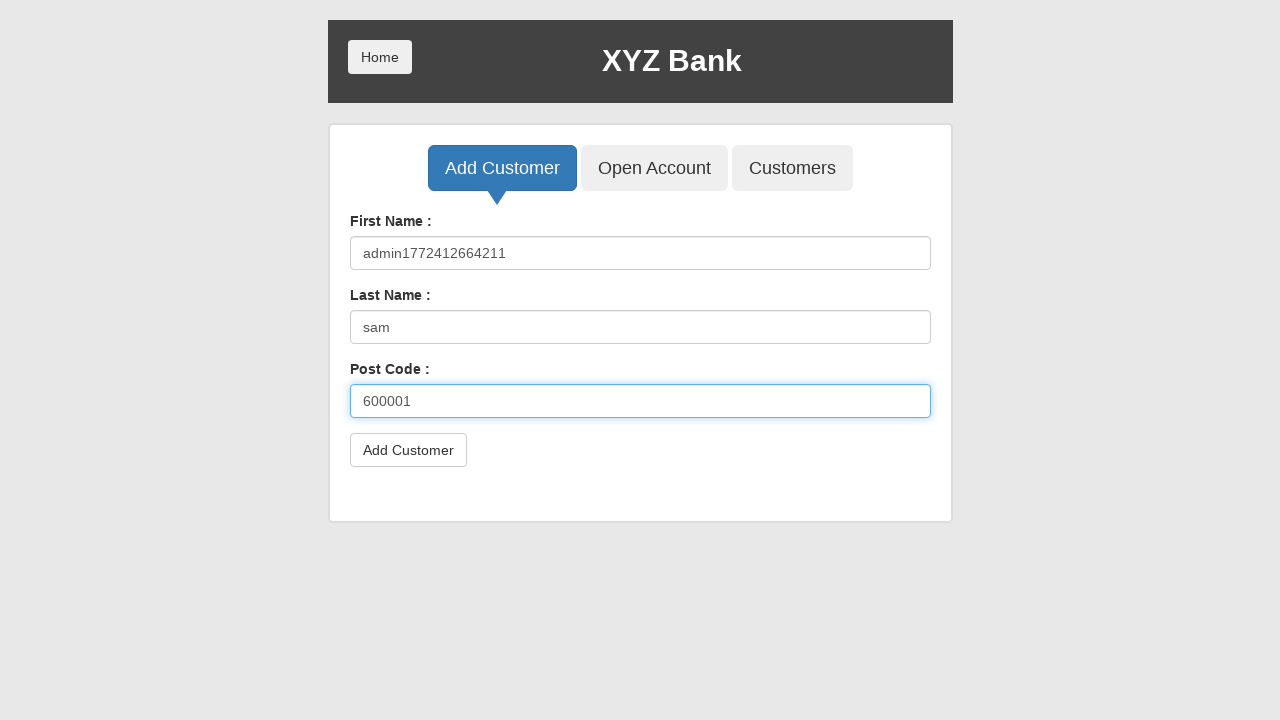

Clicked Add Customer button to submit form at (408, 450) on xpath=//button[text()='Add Customer']
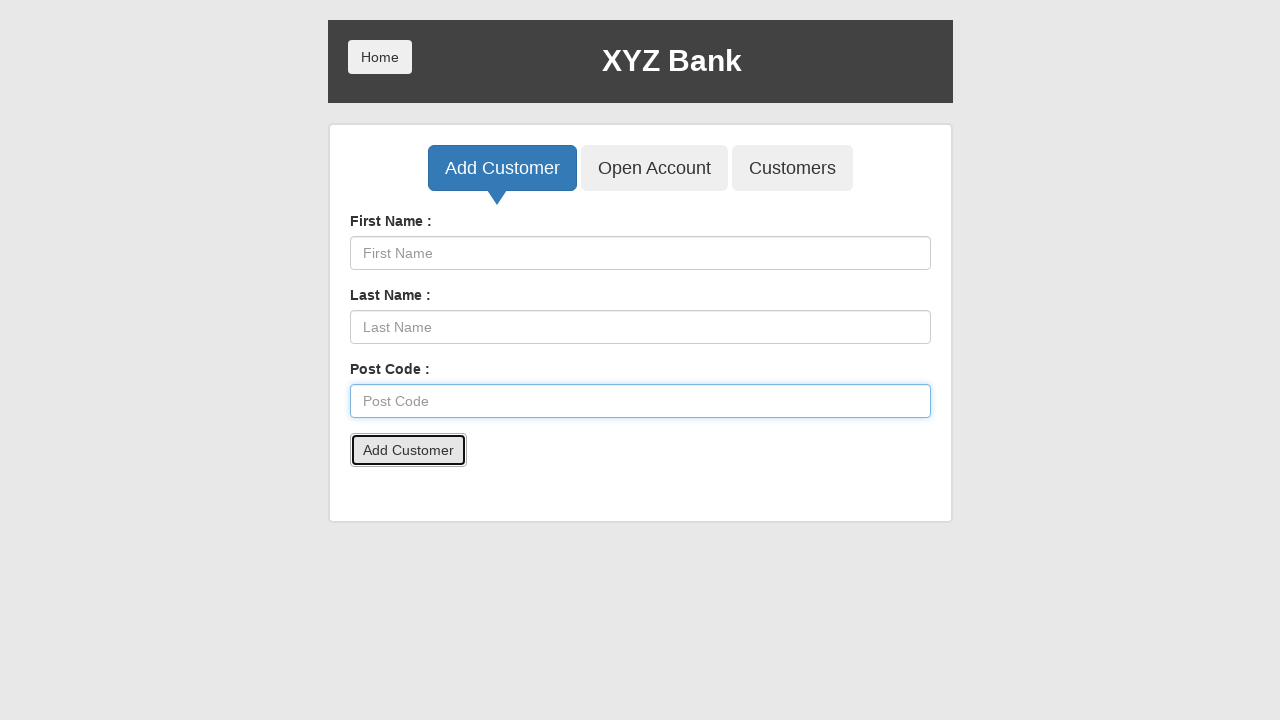

Waited for alert dialog to be processed
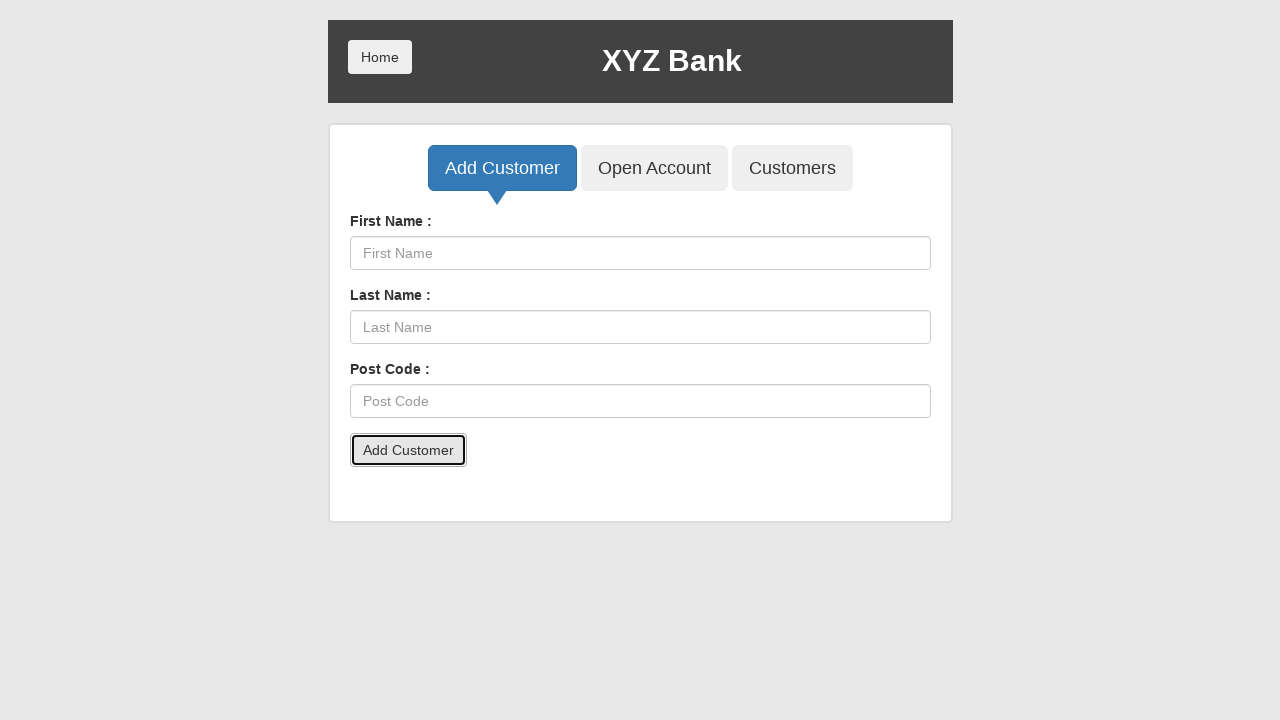

Clicked Open Account tab at (654, 168) on xpath=//button[@ng-click='openAccount()']
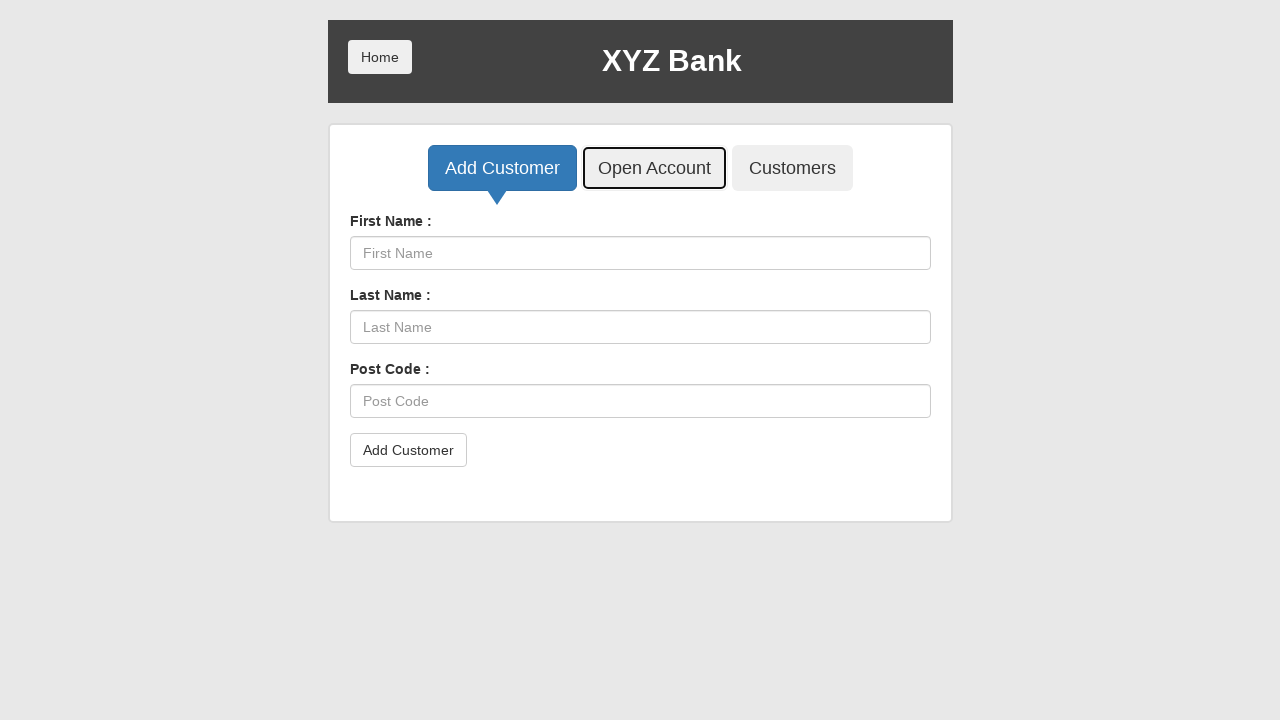

Selected customer with value '2' from dropdown on //select[@id='userSelect']
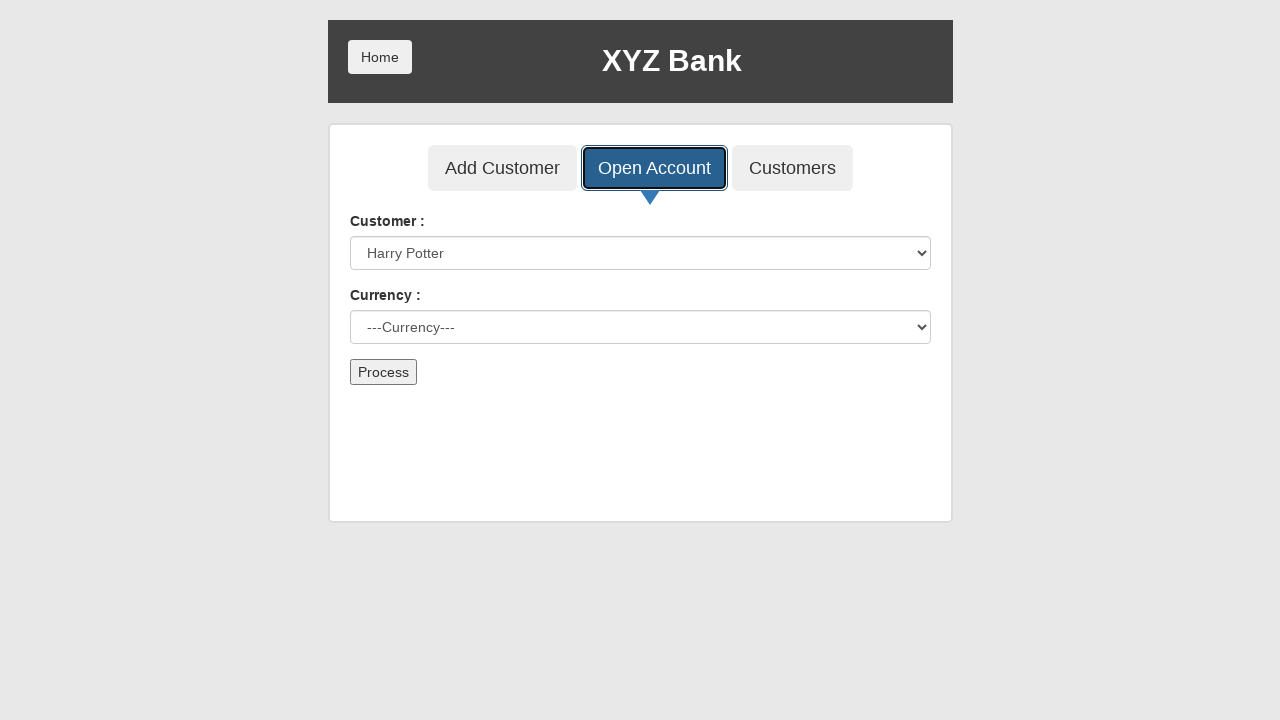

Selected 'Pound' as currency on //select[@id='currency']
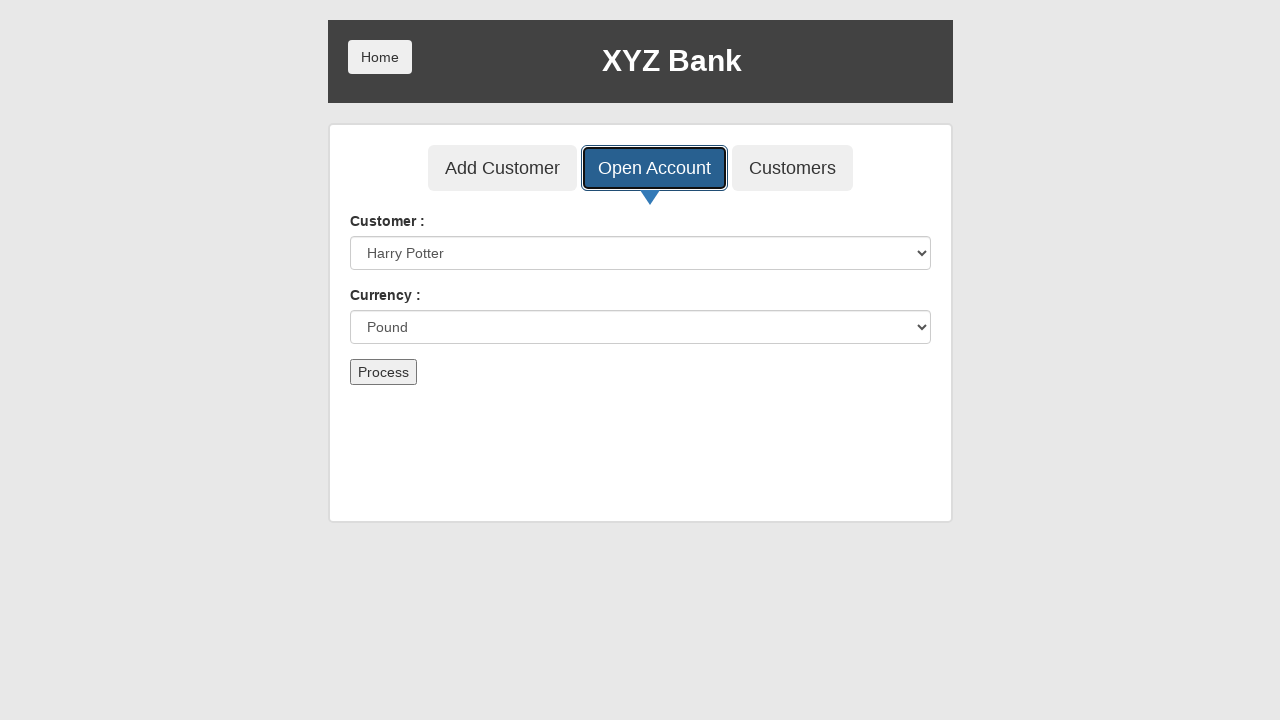

Clicked Process button to open new account at (383, 372) on xpath=//button[@type='submit']
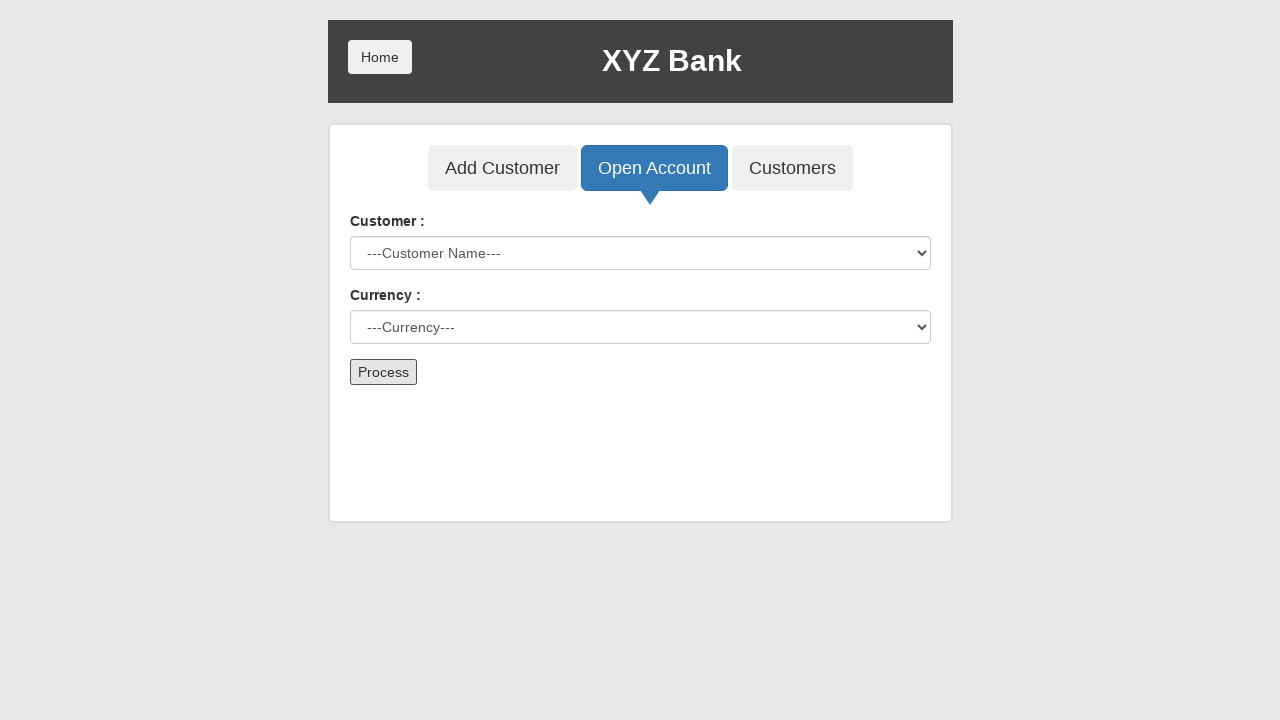

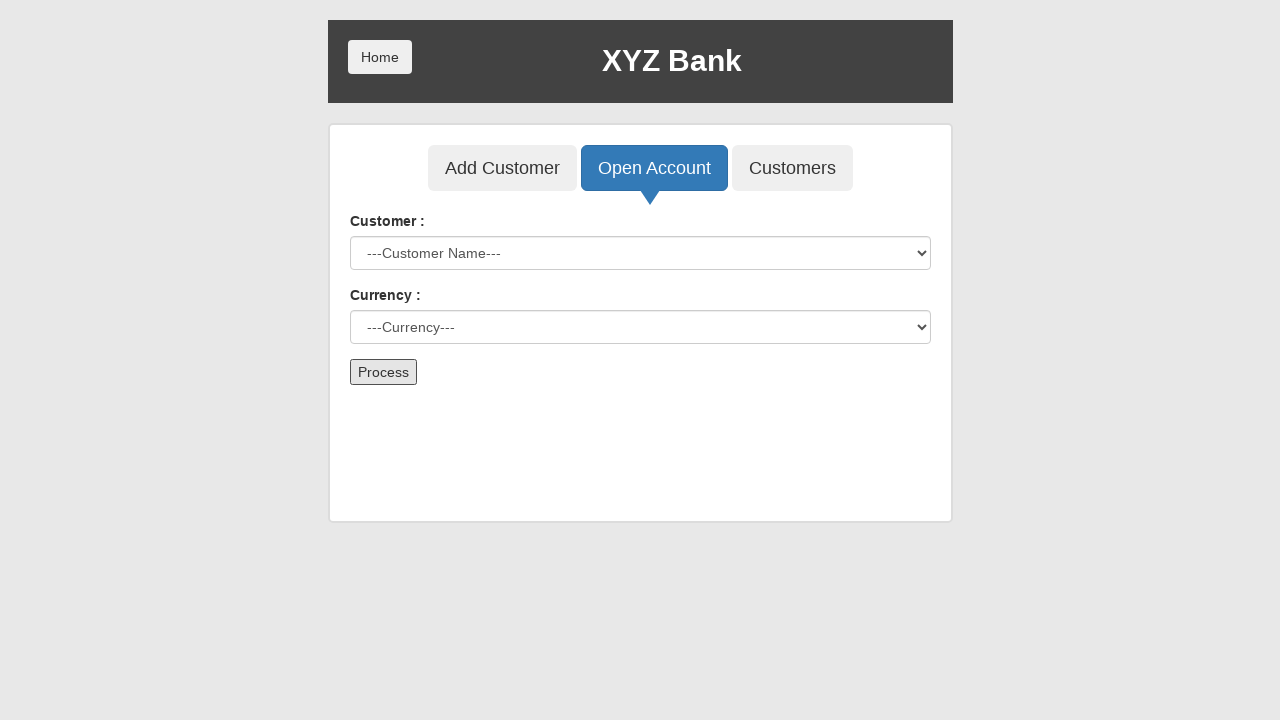